Clicks login button without credentials to verify the invalid login error message appears

Starting URL: http://uitestingplayground.com/sampleapp

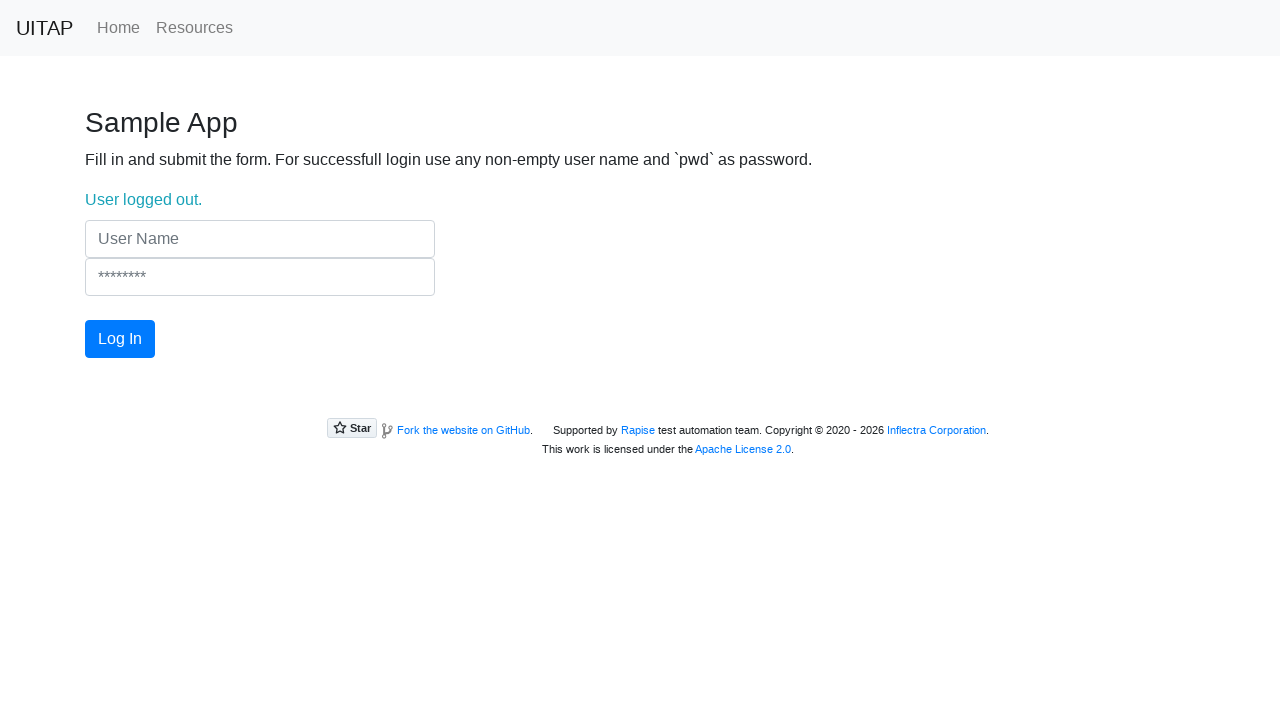

Clicked login button without entering credentials at (120, 339) on #login
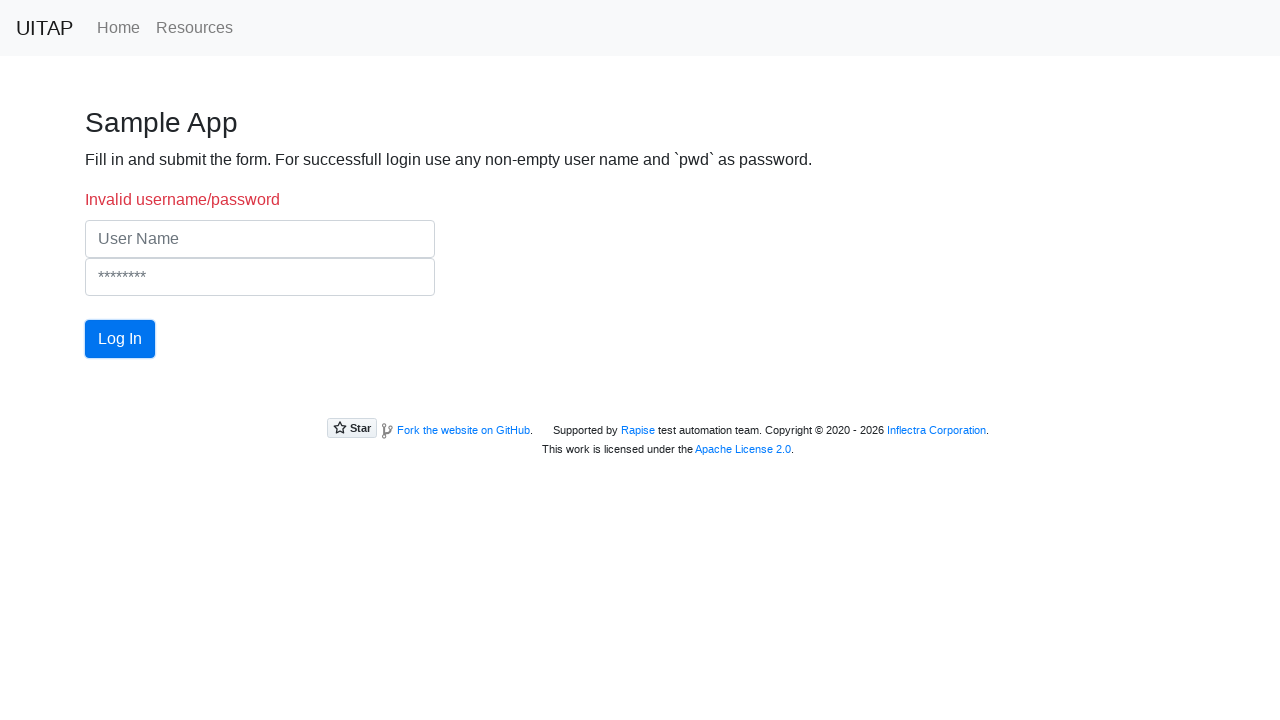

Located login status message element
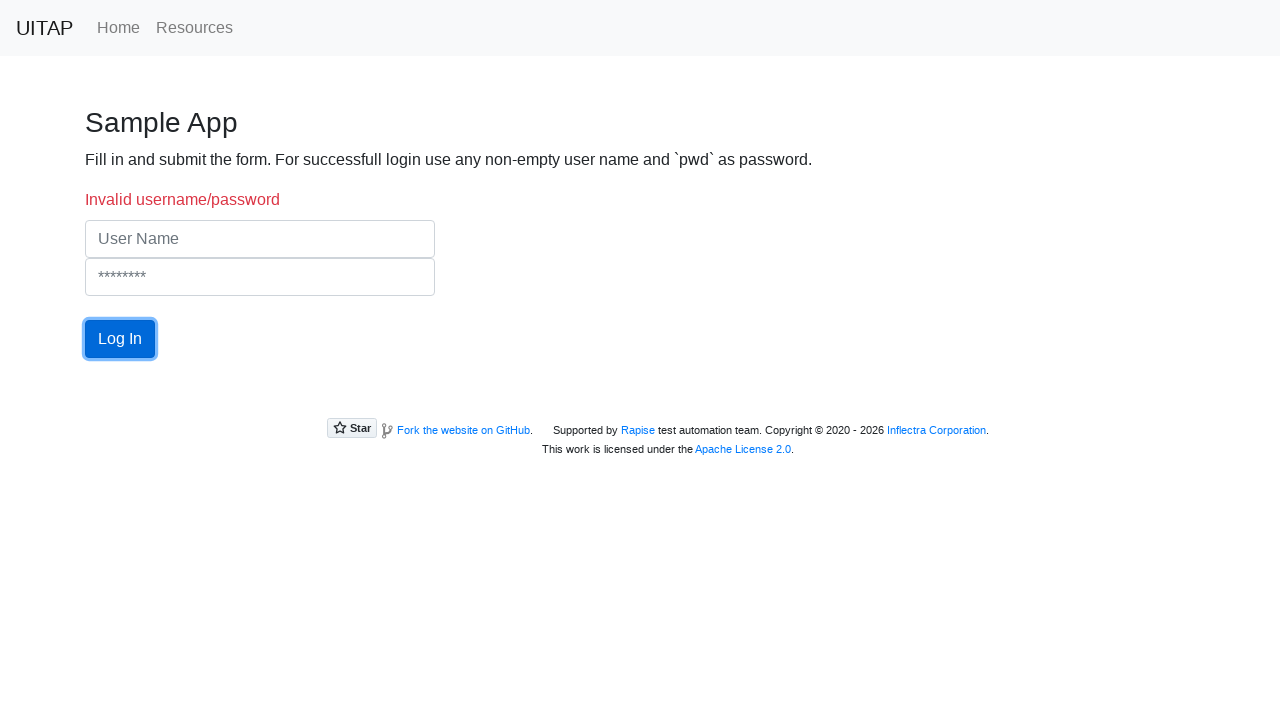

Verified invalid login error message appears
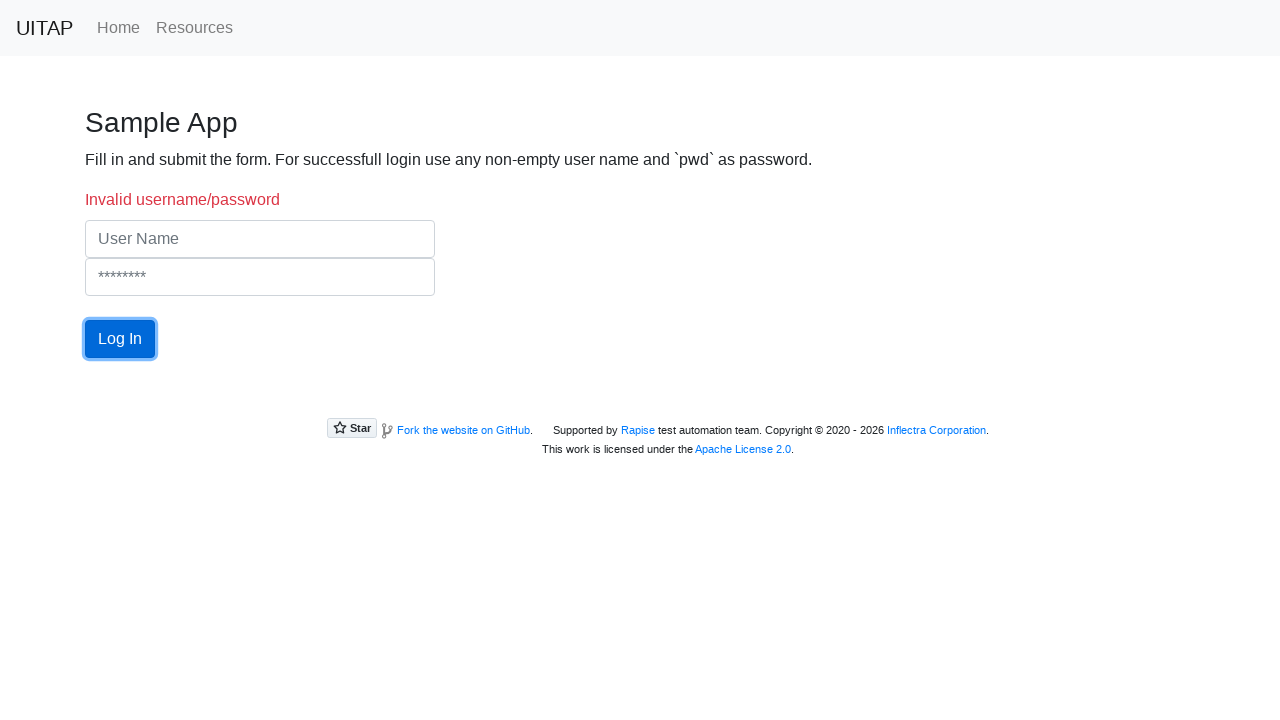

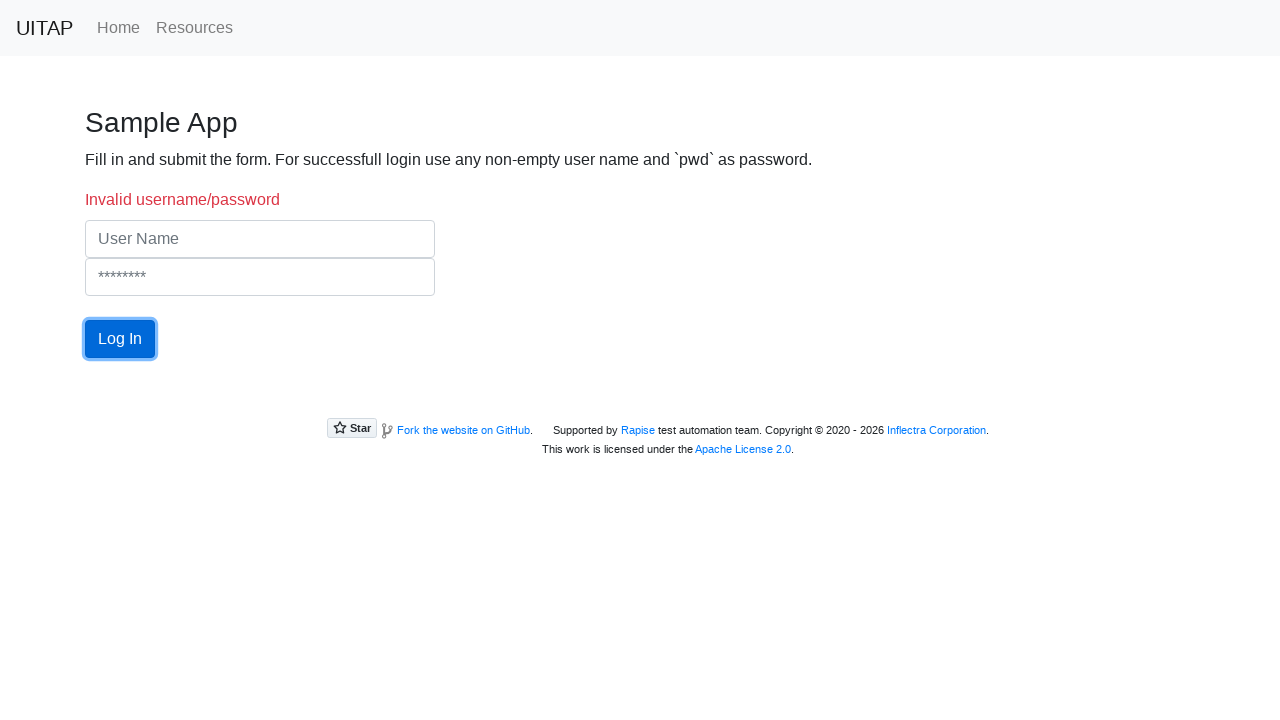